Navigates to omayo blogspot page, maximizes the browser window, and verifies the page loads by checking the title and URL

Starting URL: https://omayo.blogspot.com/

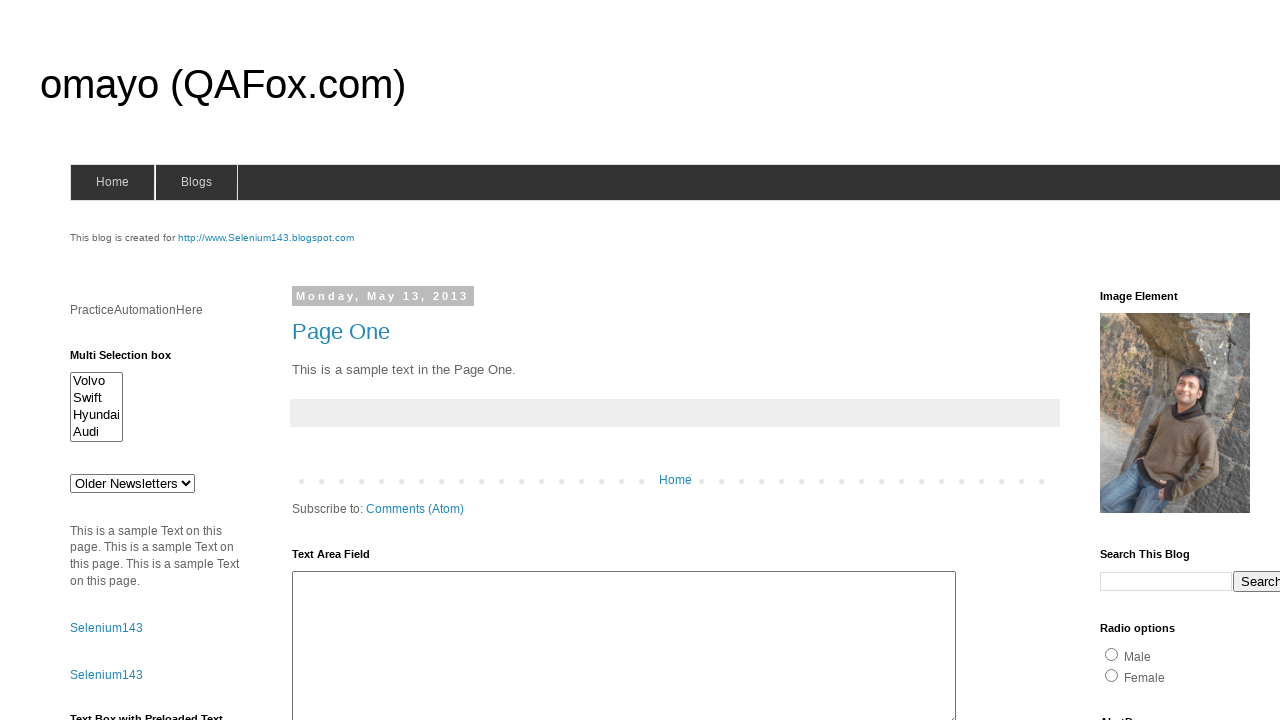

Set viewport size to 1920x1080 to maximize browser window
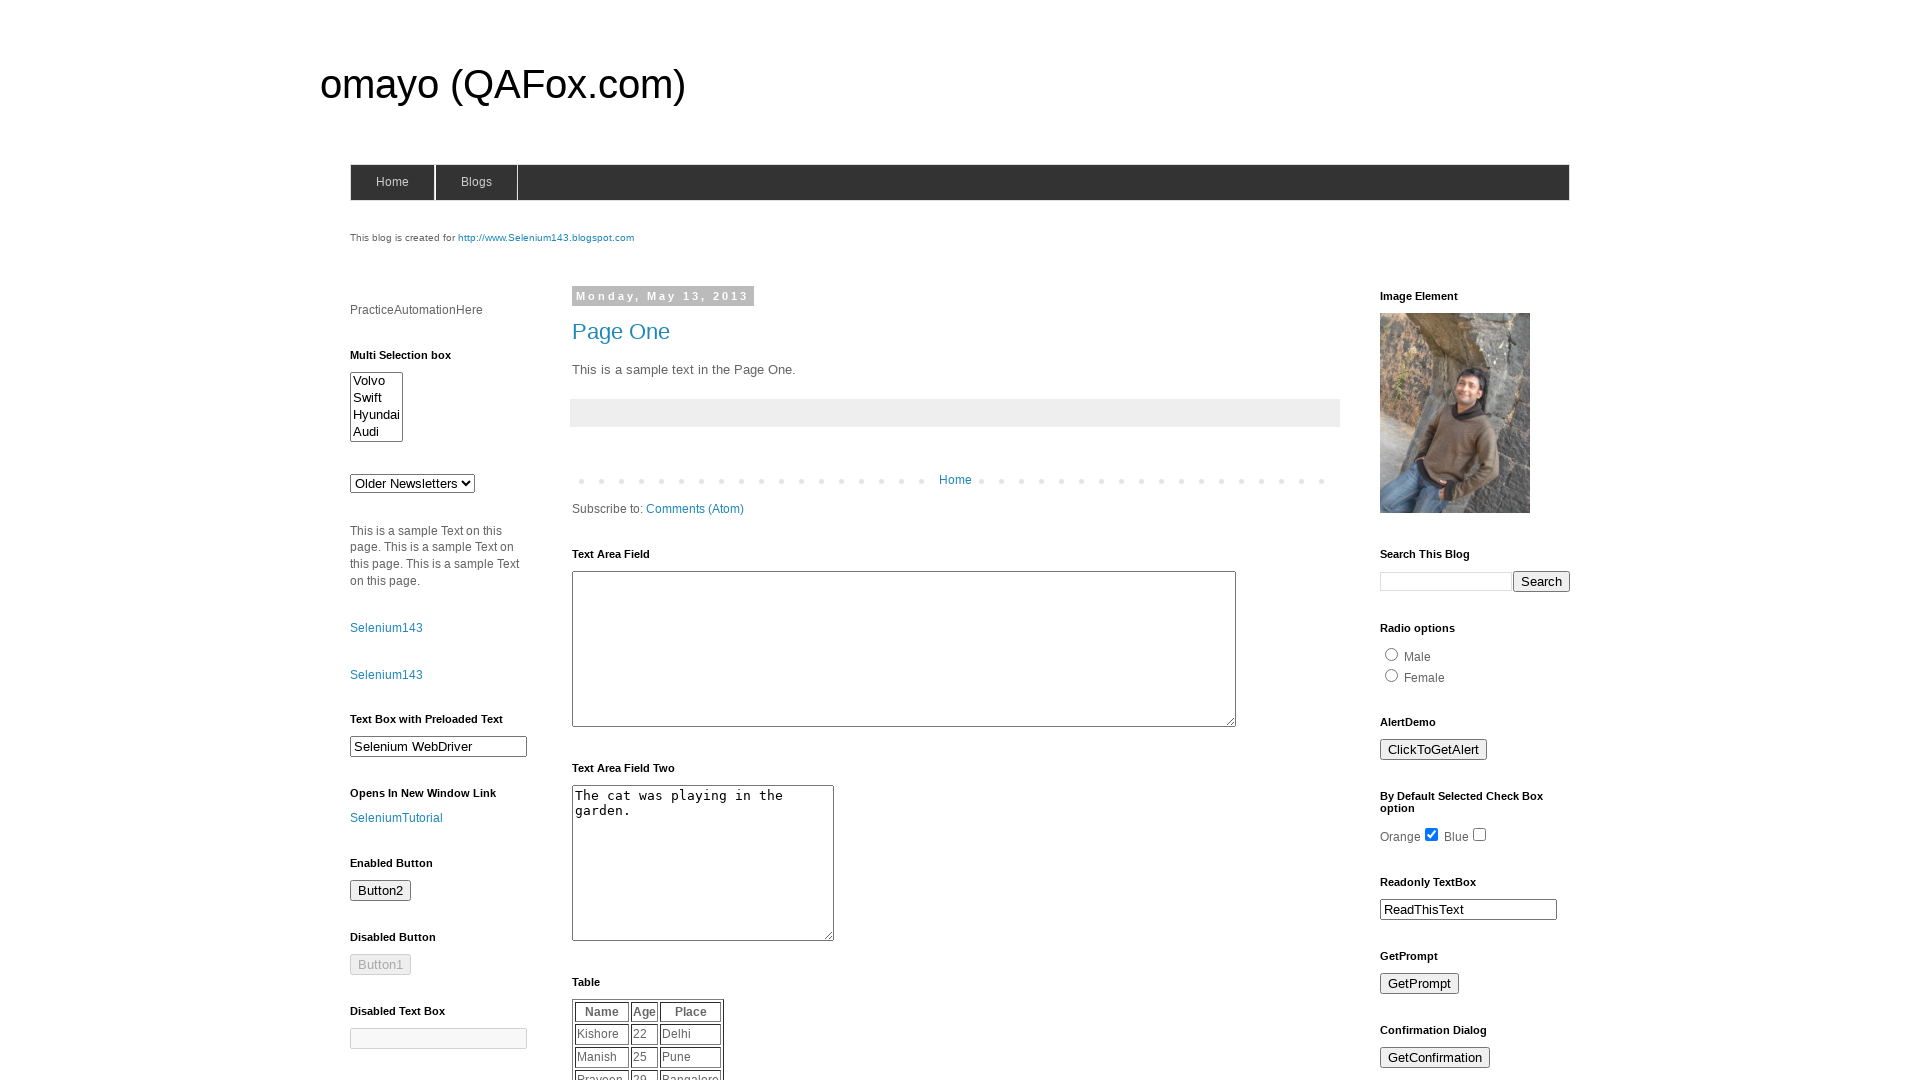

Retrieved page title: omayo (QAFox.com)
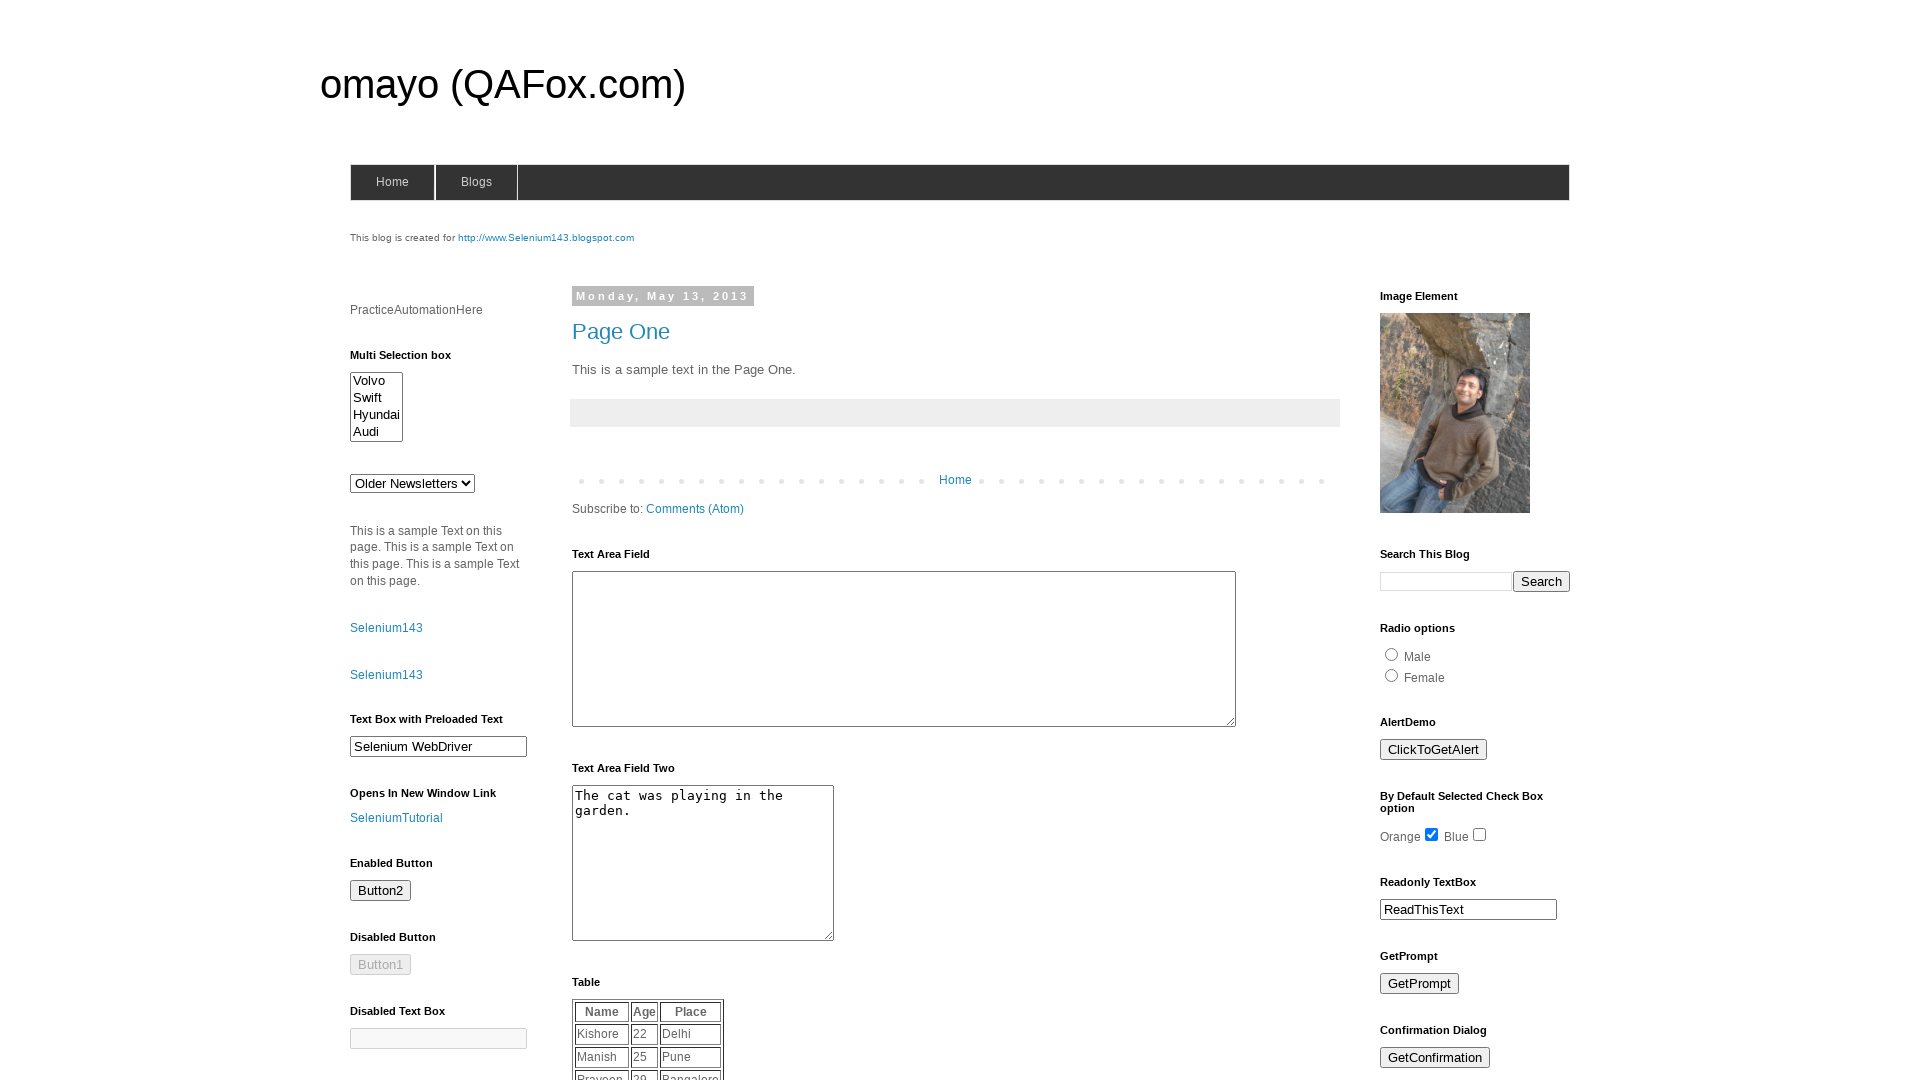

Retrieved current URL: https://omayo.blogspot.com/
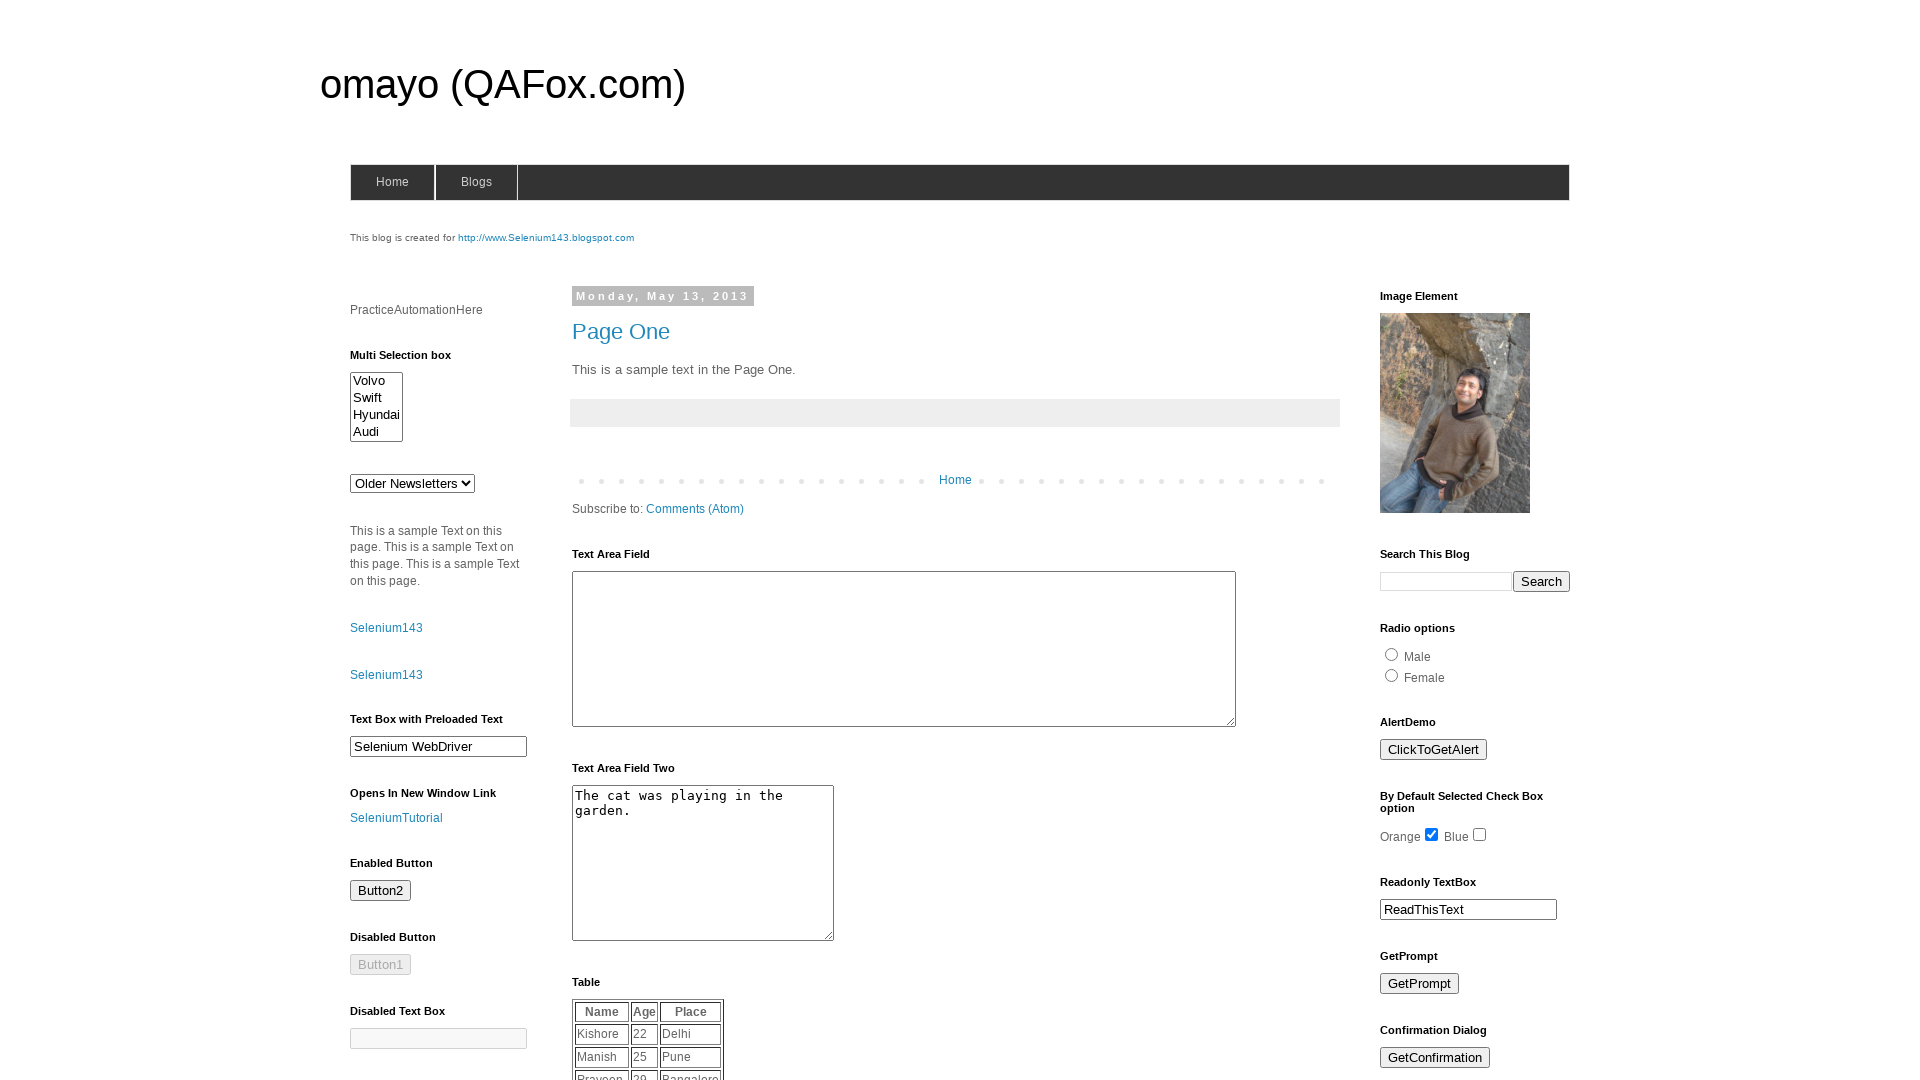

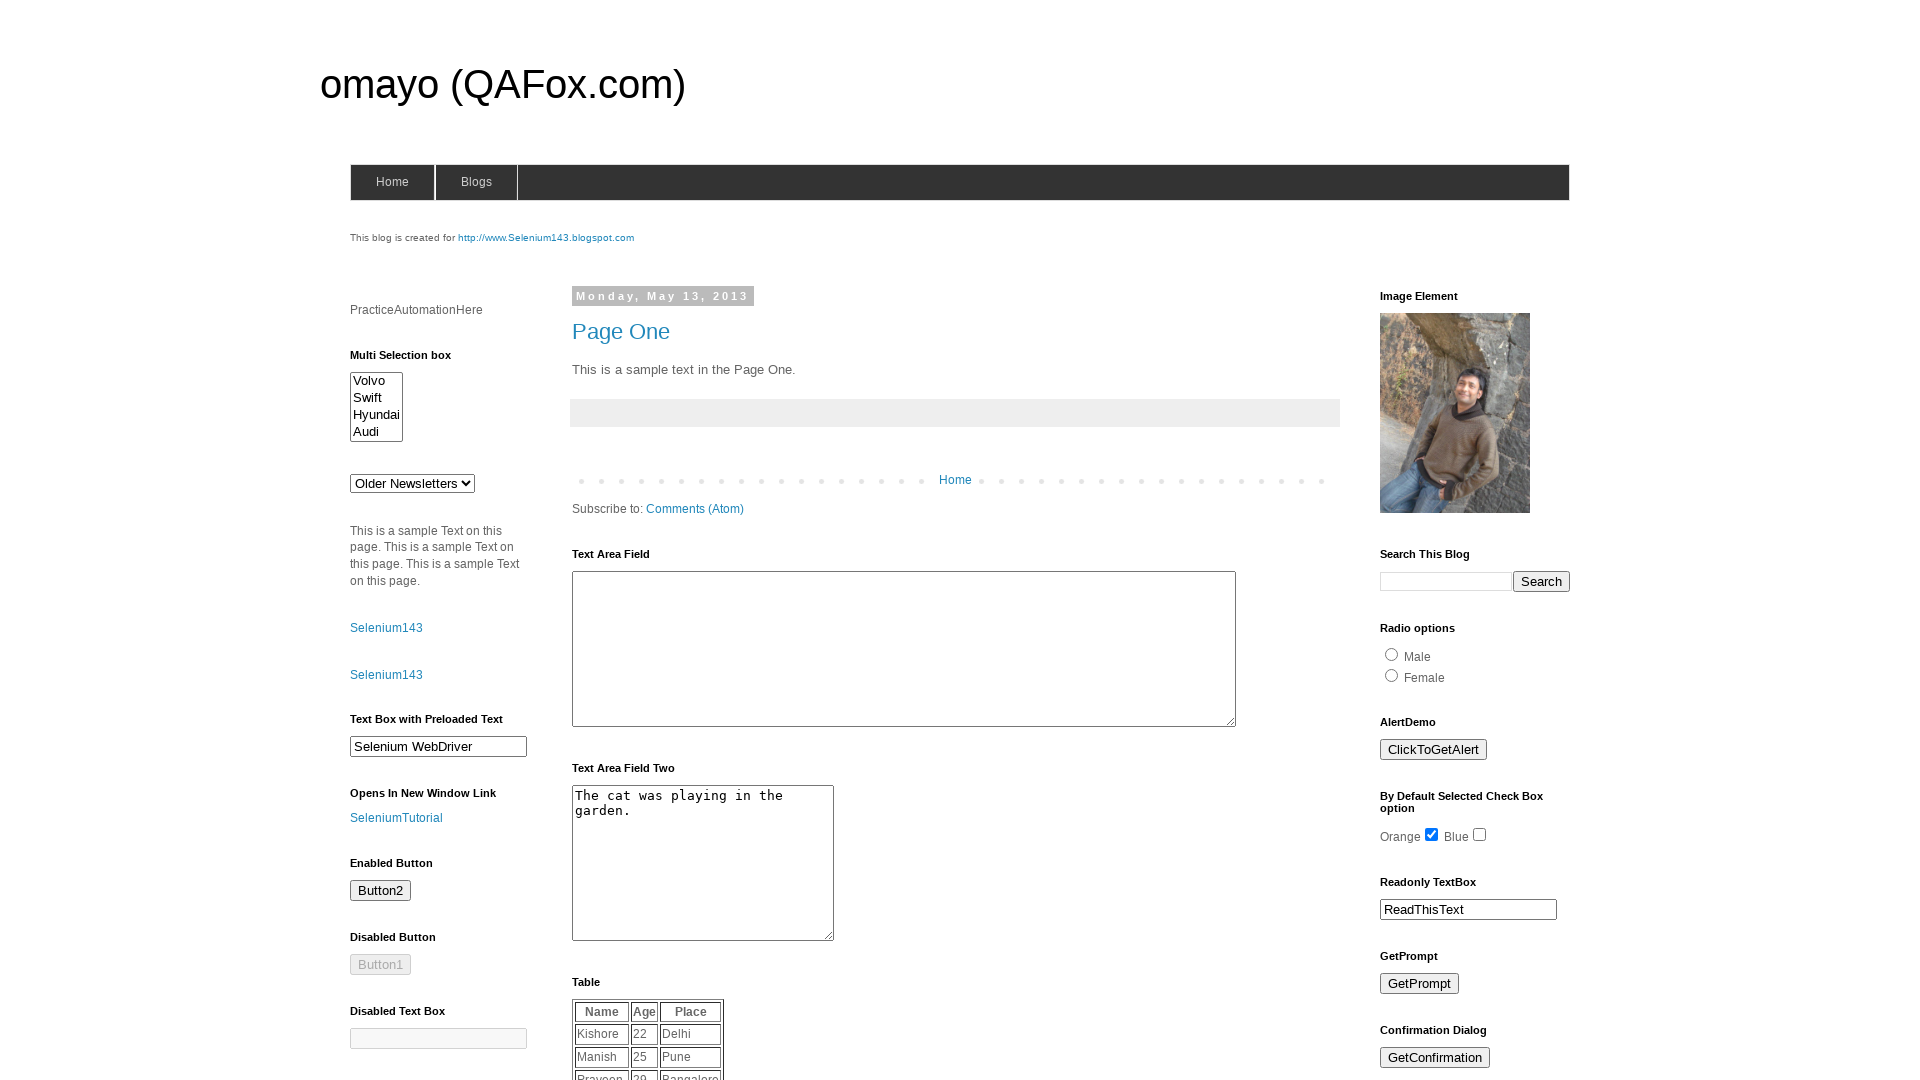